Tests checkbox selection, dropdown selection based on checkbox value, and alert validation by entering the checkbox value in a text field and verifying it appears in the alert message

Starting URL: https://rahulshettyacademy.com/AutomationPractice/#

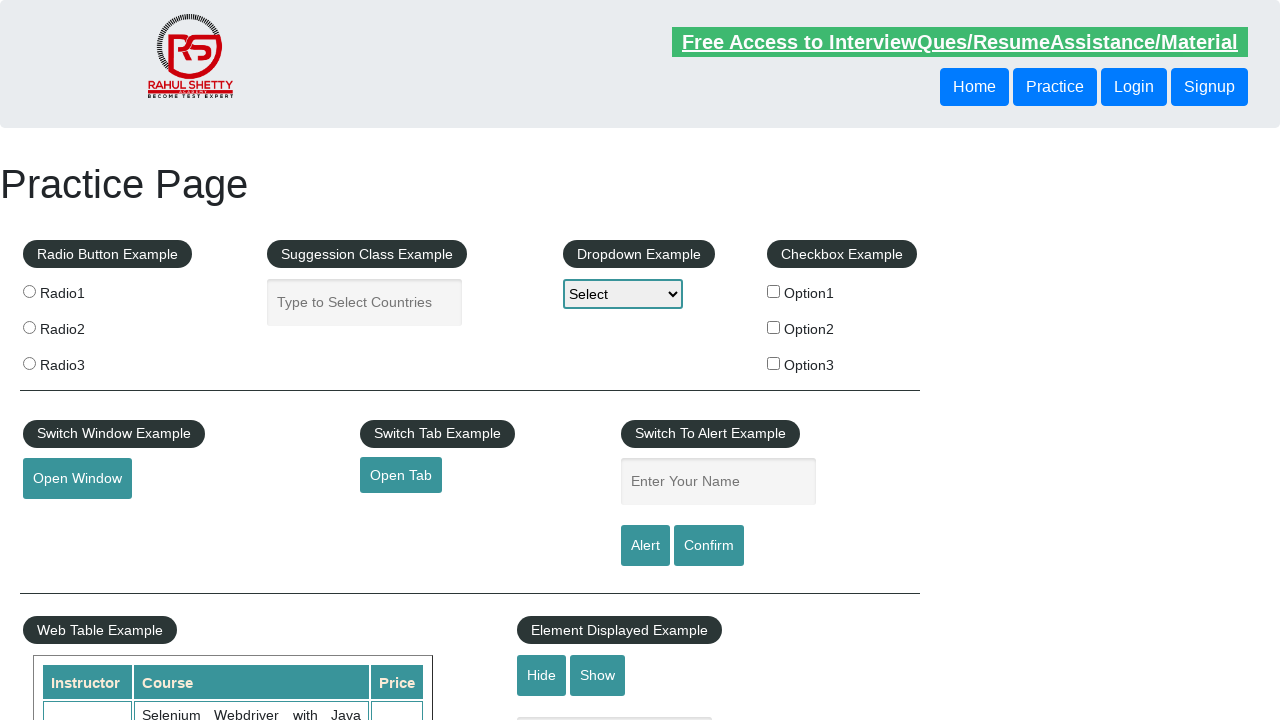

Clicked checkbox option 2 at (774, 327) on #checkBoxOption2
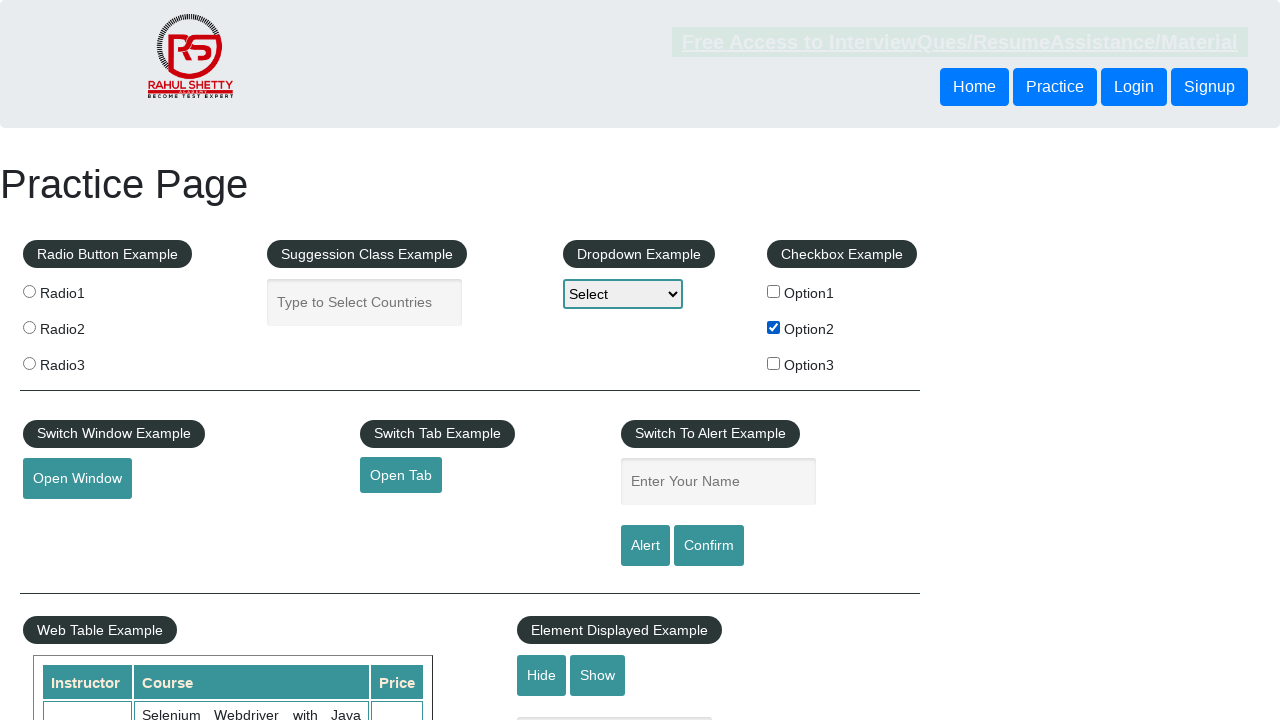

Retrieved checkbox value: option2
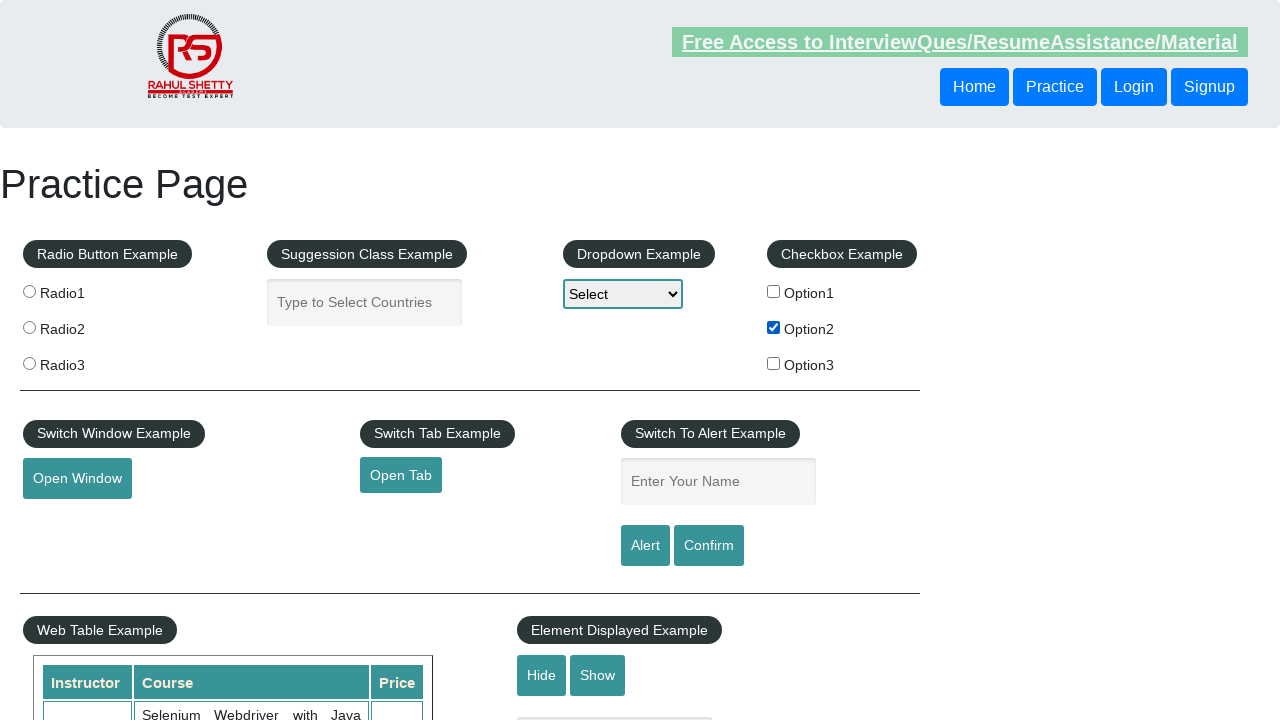

Selected 'option2' from dropdown on #dropdown-class-example
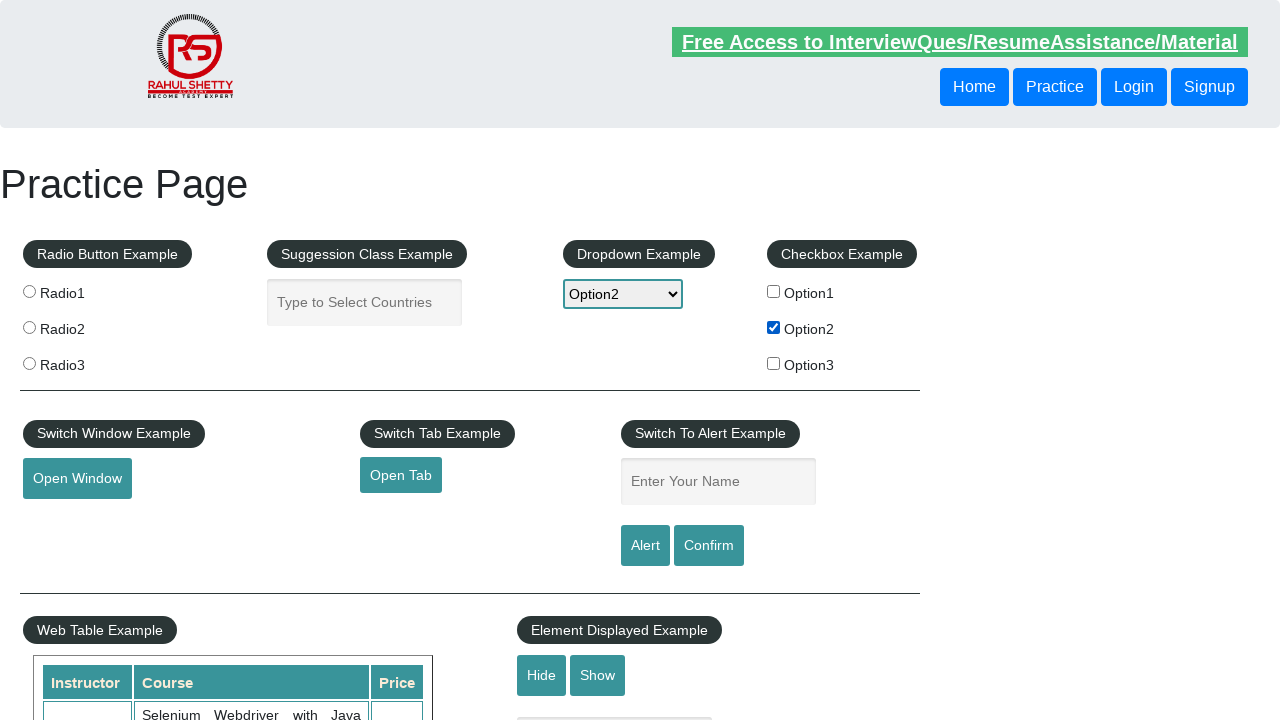

Filled name field with checkbox value: option2 on input[placeholder='Enter Your Name']
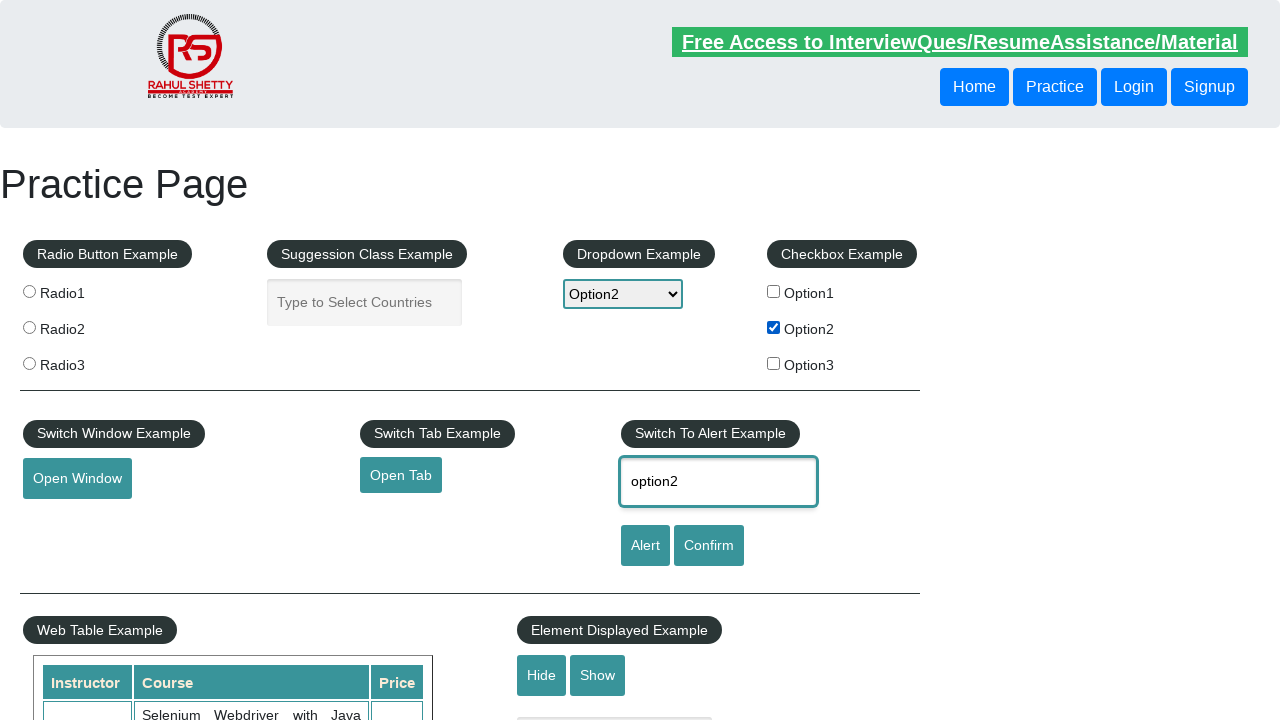

Clicked alert button at (645, 546) on #alertbtn
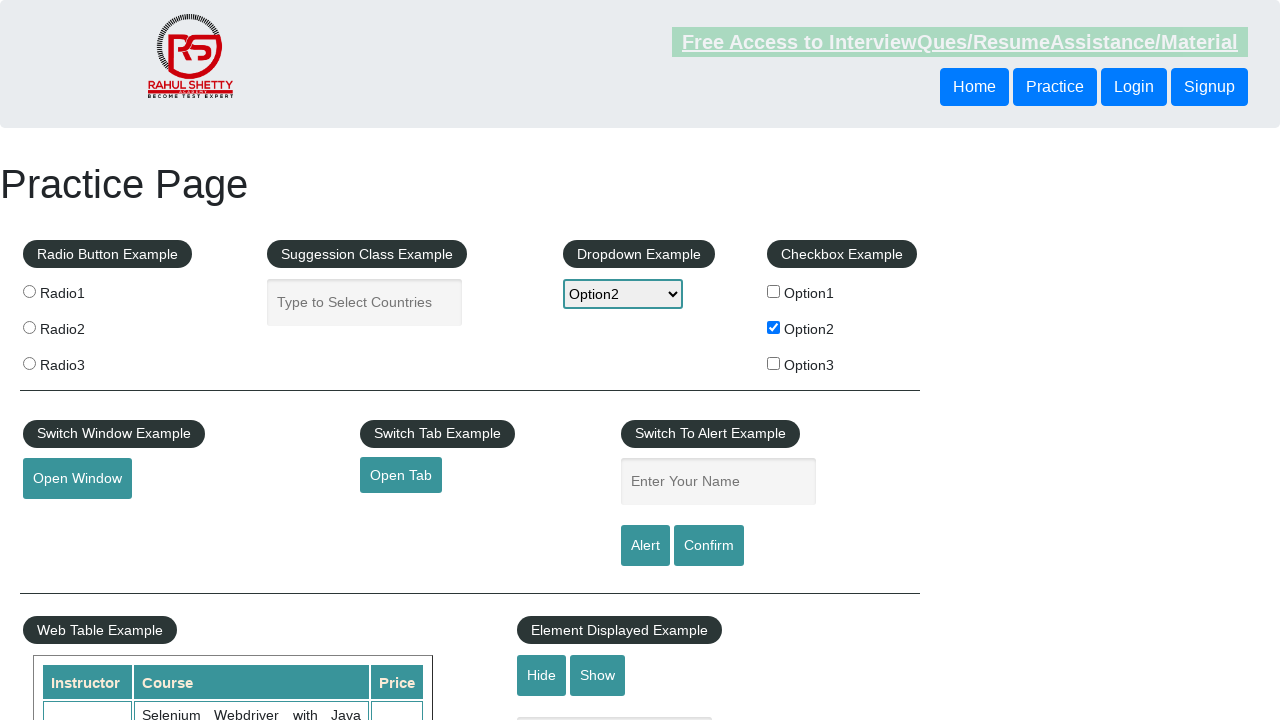

Alert dialog accepted
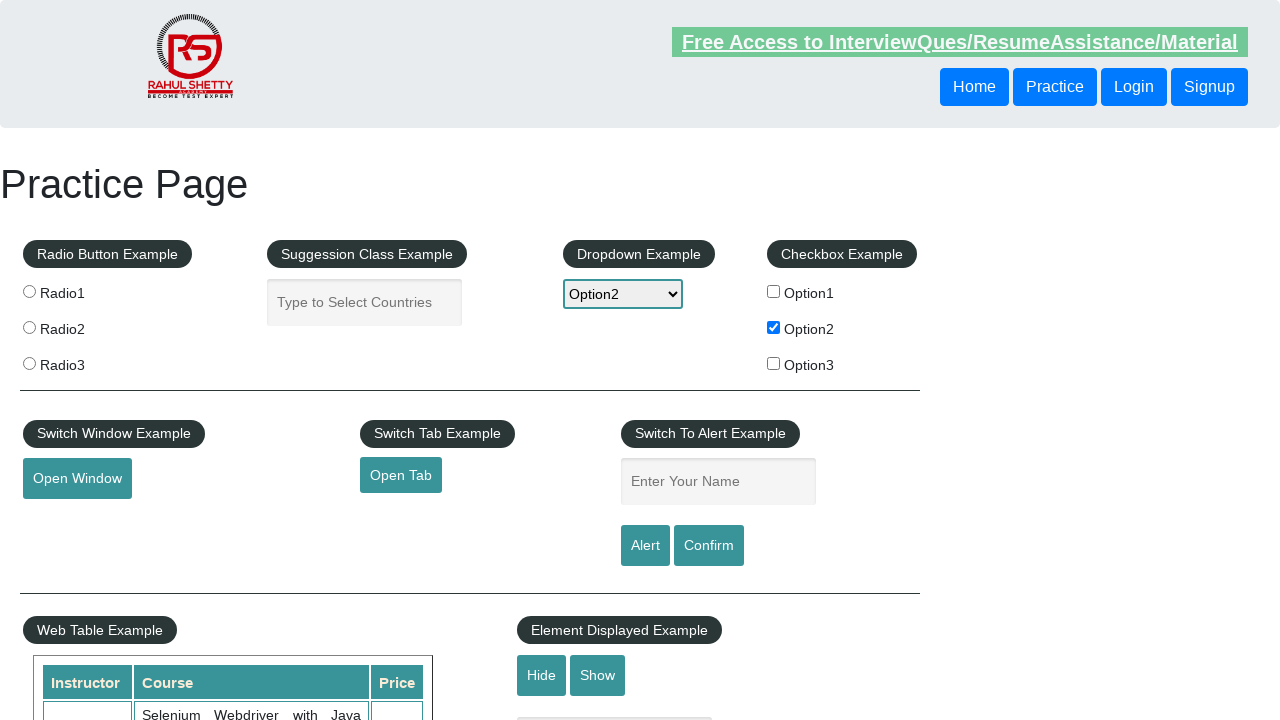

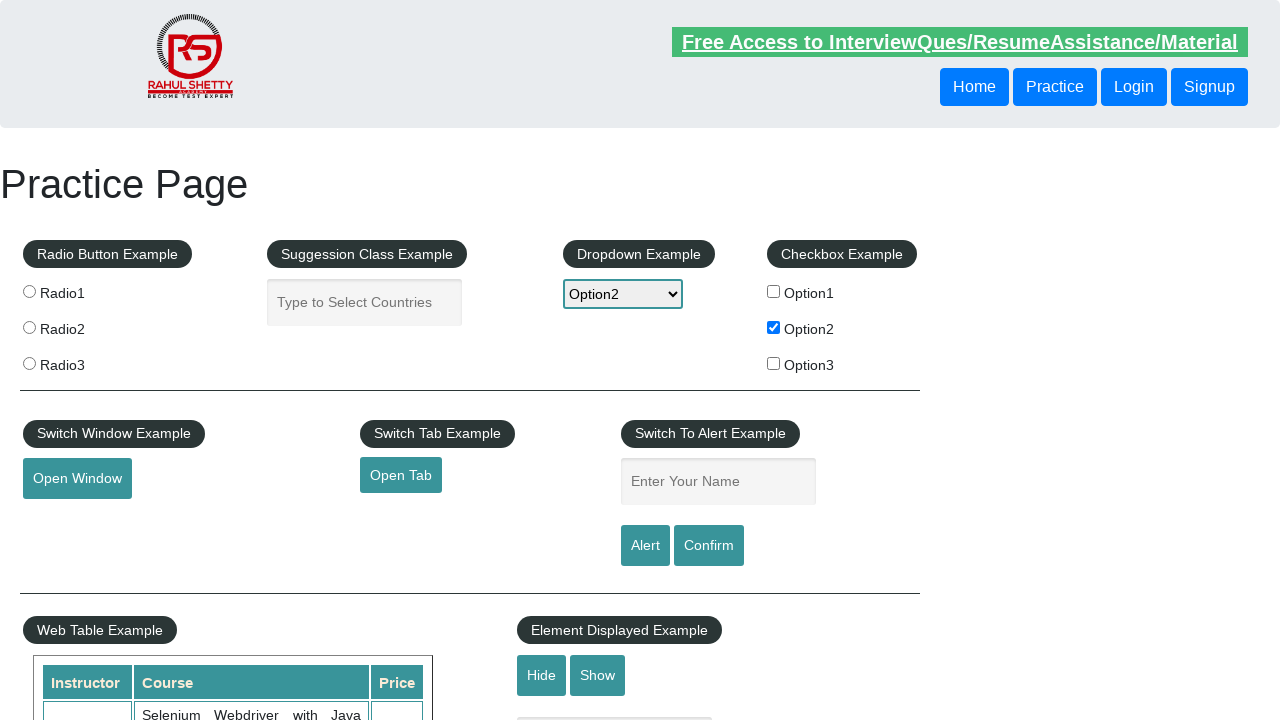